Tests a practice registration form using explicit waits - clicks start button, fills login/password fields, agrees to terms, and submits registration to verify success message appears.

Starting URL: https://victoretc.github.io/selenium_waits/

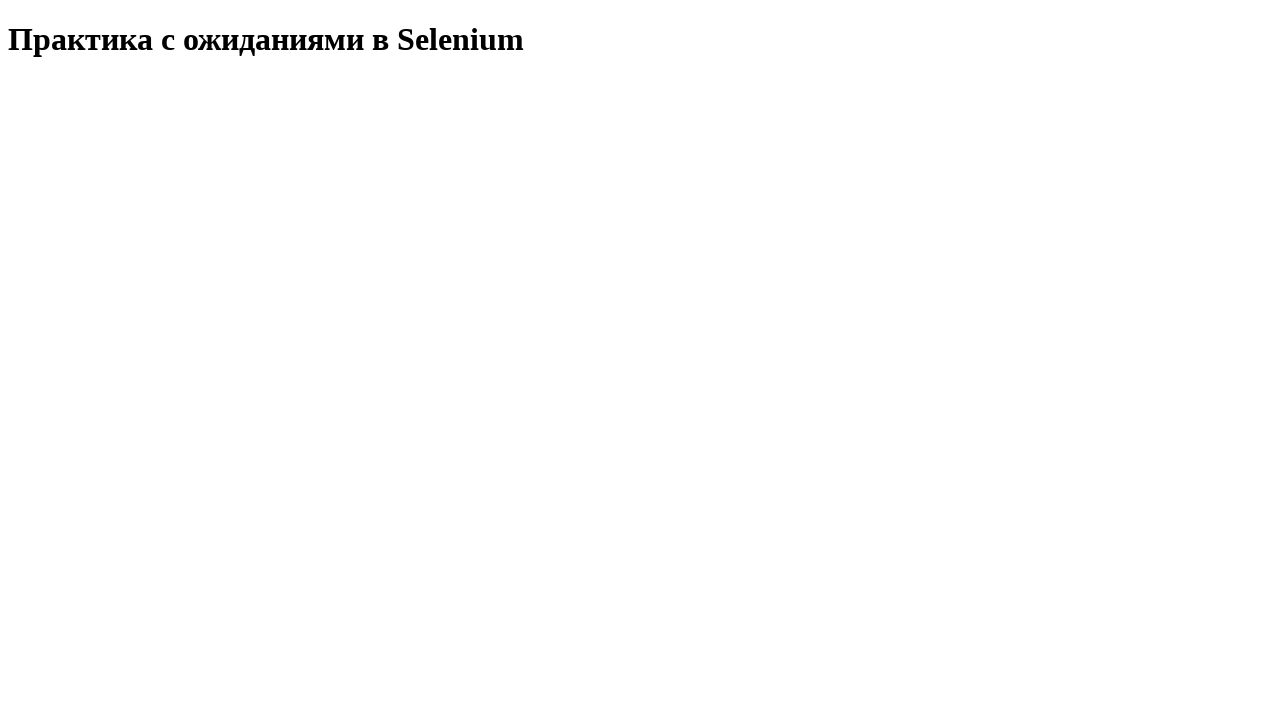

Waited for page title to be displayed
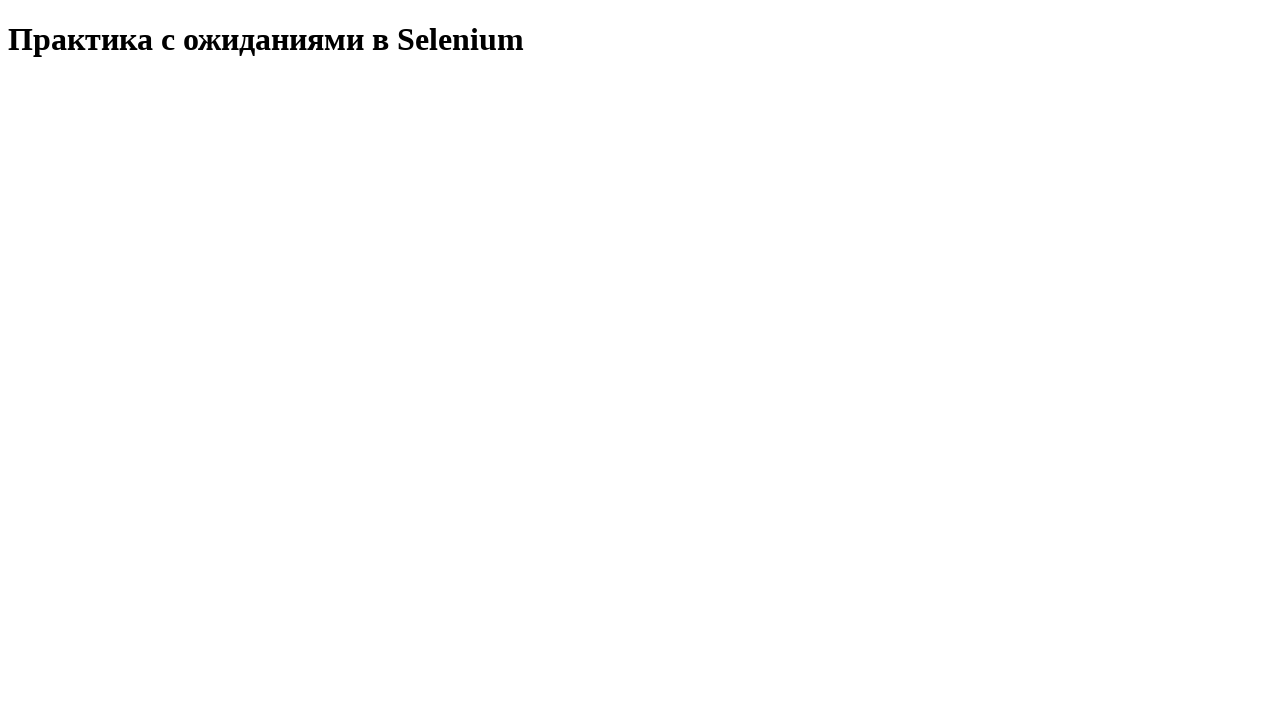

Start test button is visible
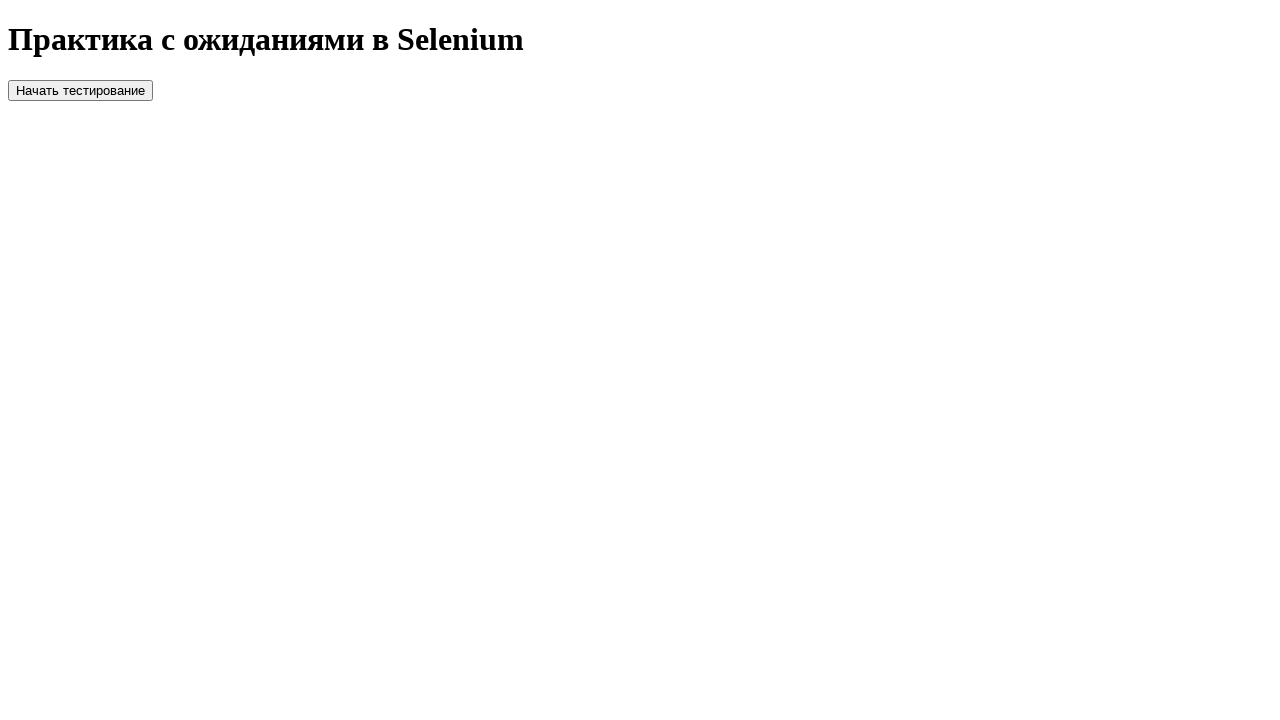

Clicked start test button at (80, 90) on #startTest
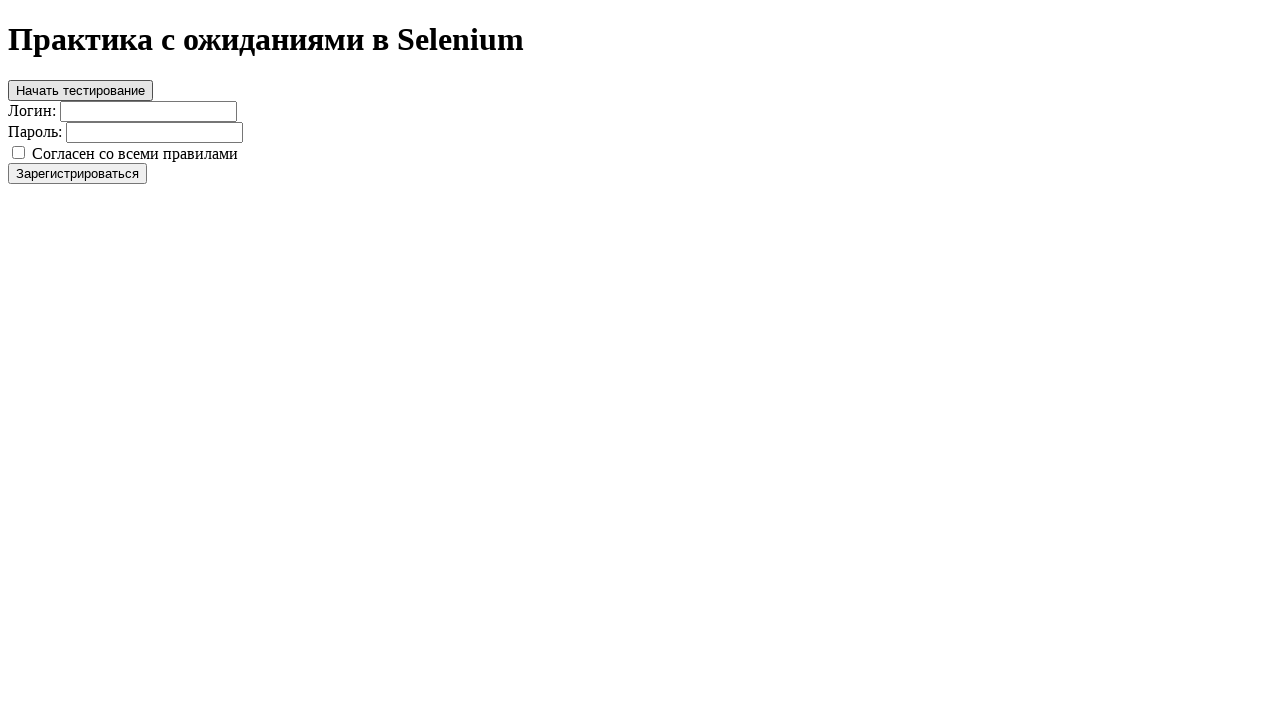

Filled login field with 'testuser_alpha' on #login
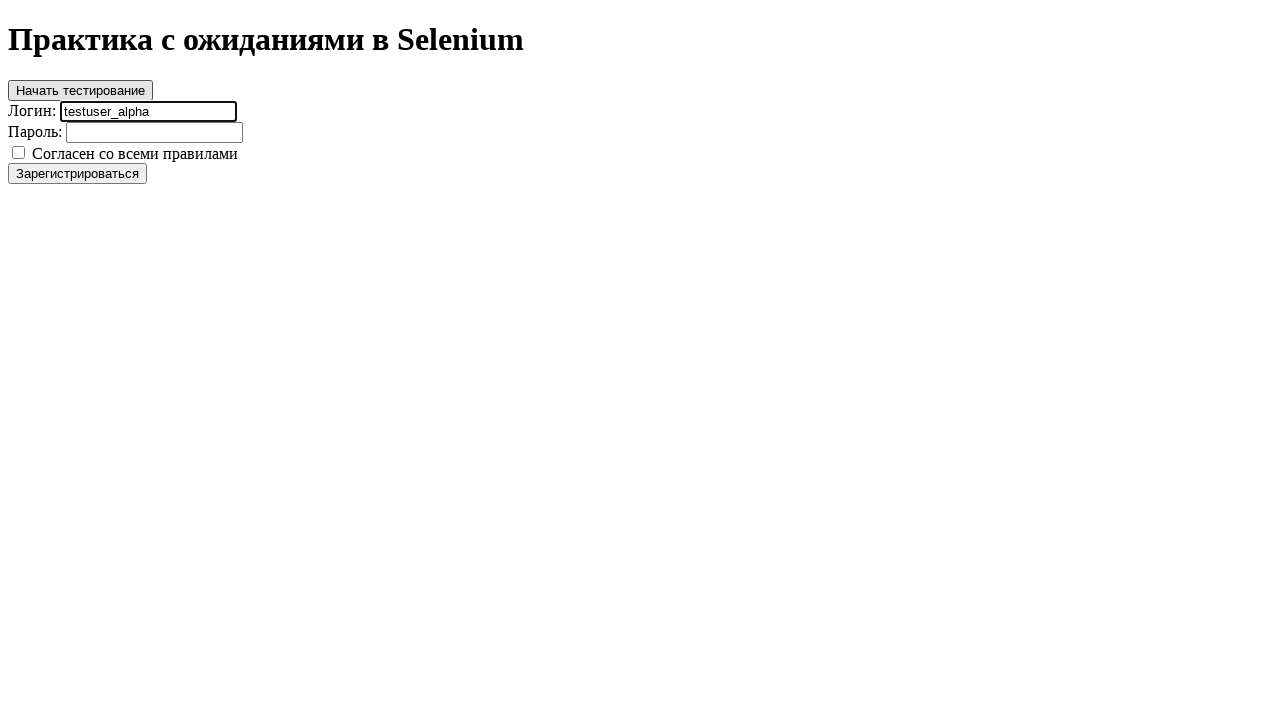

Filled password field with 'SecurePass789!' on #password
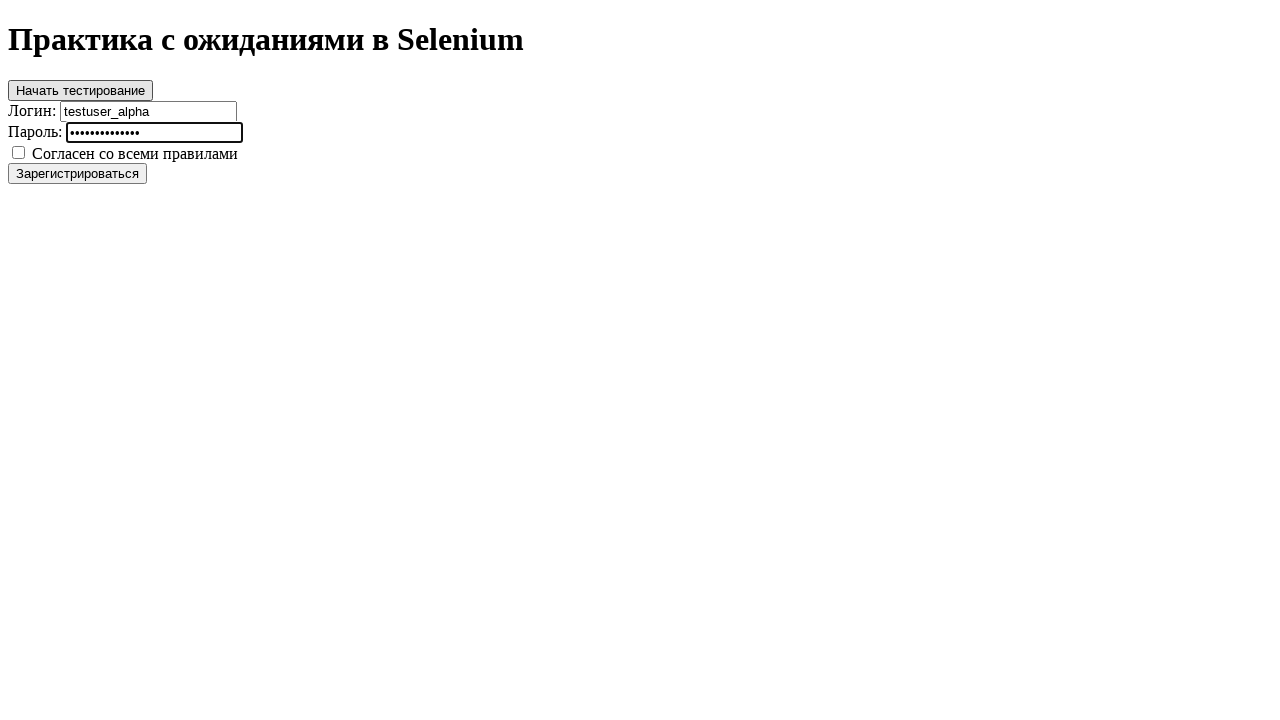

Clicked agree checkbox at (18, 152) on #agree
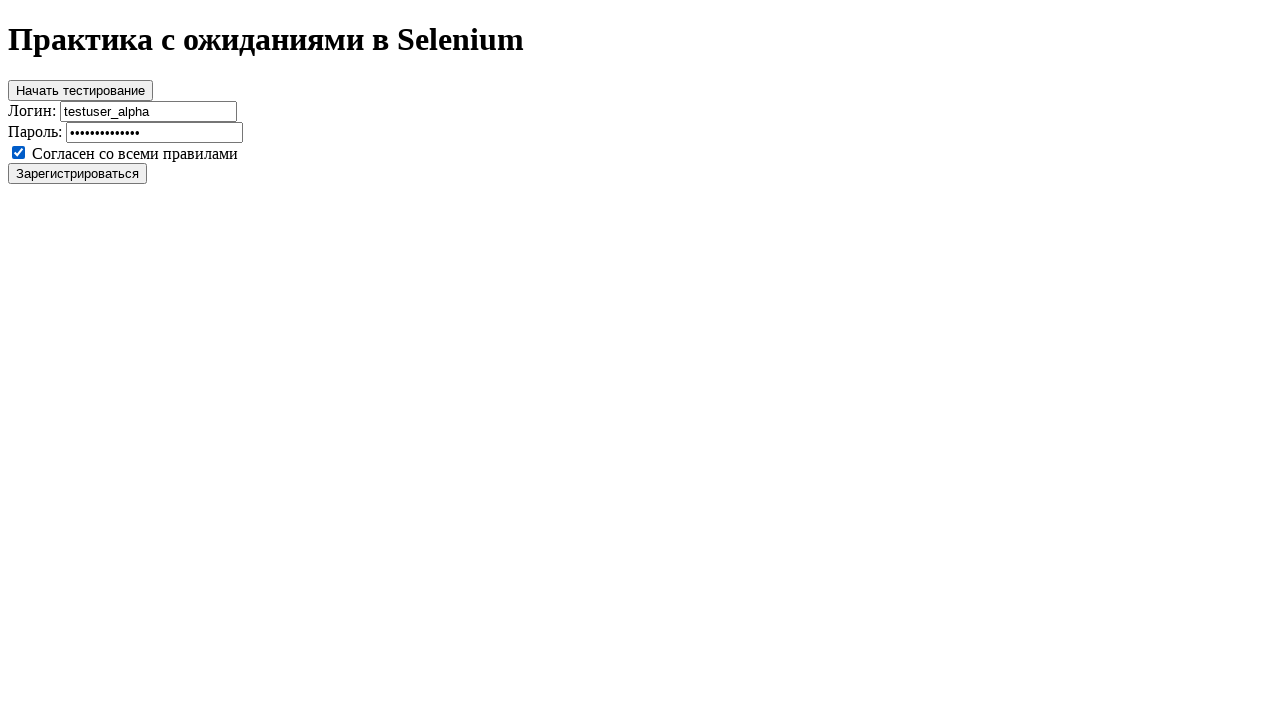

Clicked register button at (78, 173) on #register
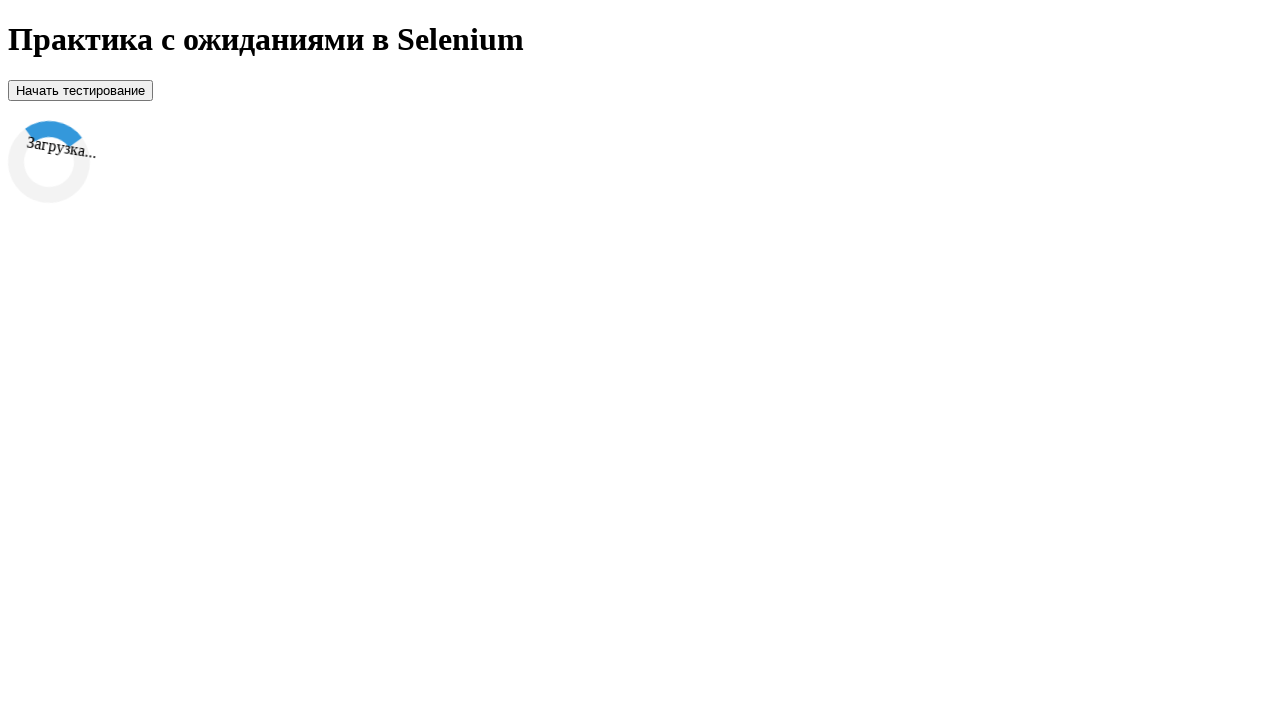

Success message appeared after registration
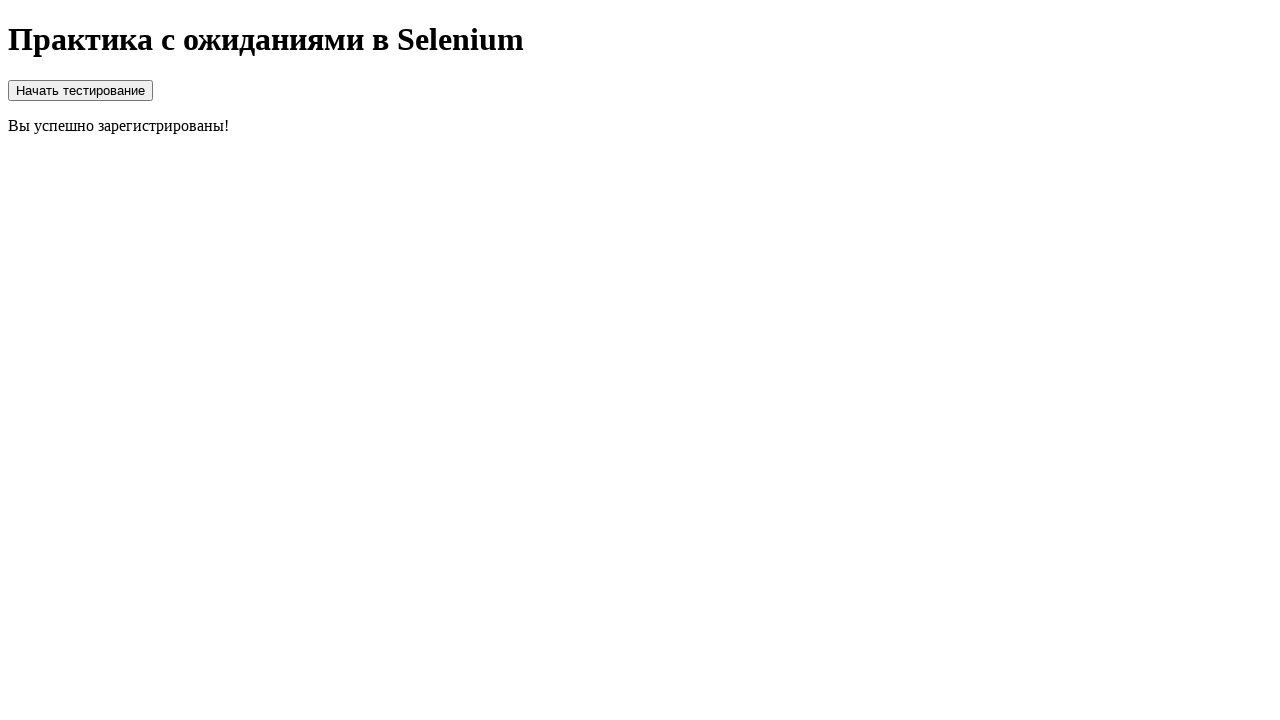

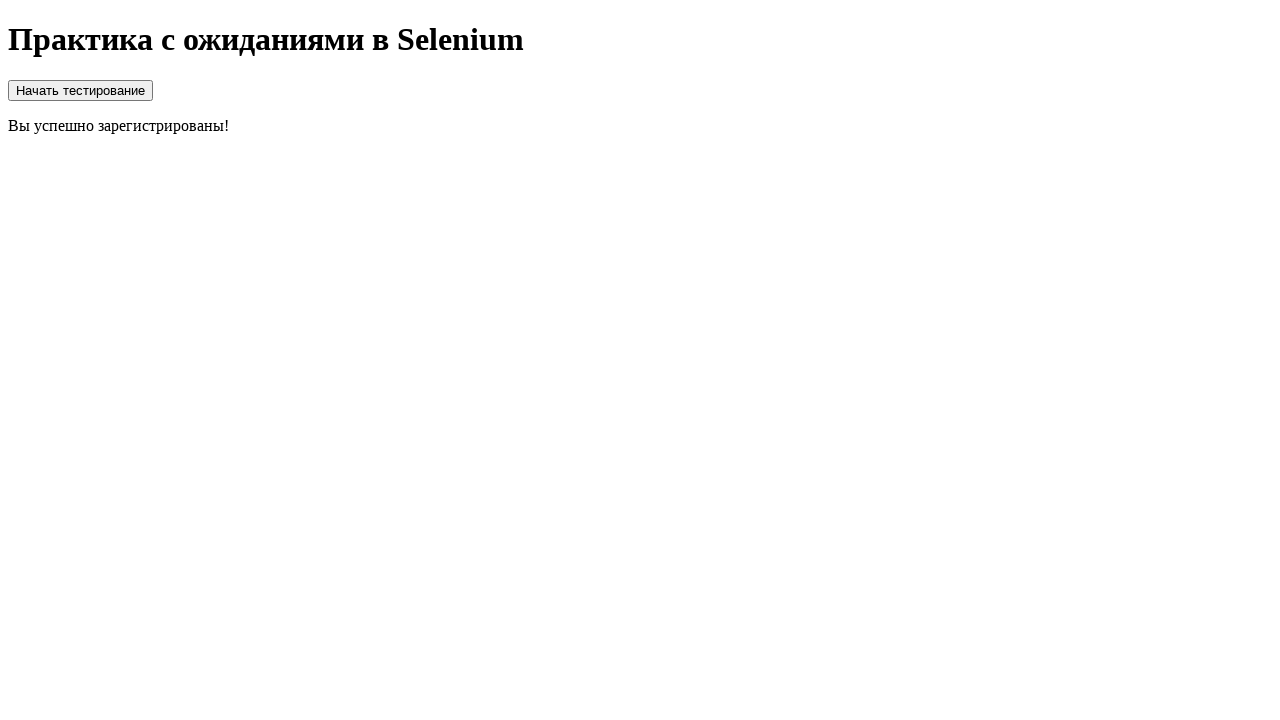